Tests filtering to display all todo items after filtering

Starting URL: https://demo.playwright.dev/todomvc

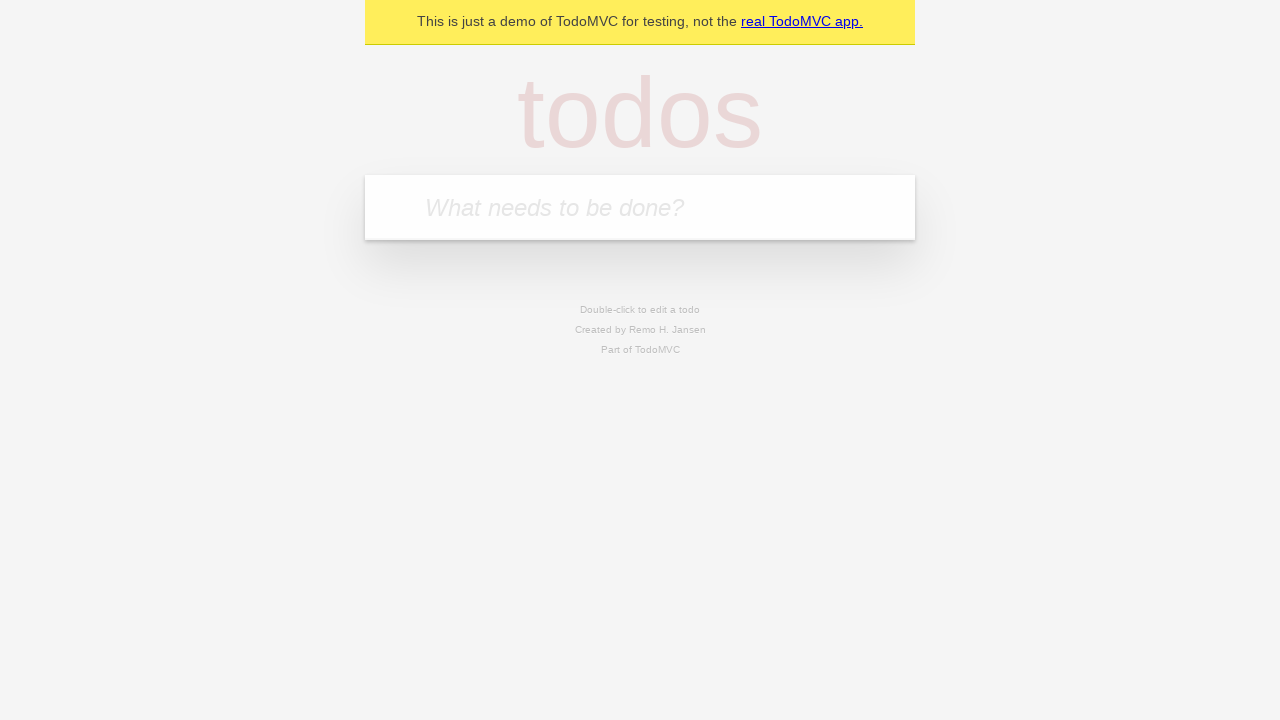

Filled new todo input with 'buy some cheese' on .new-todo
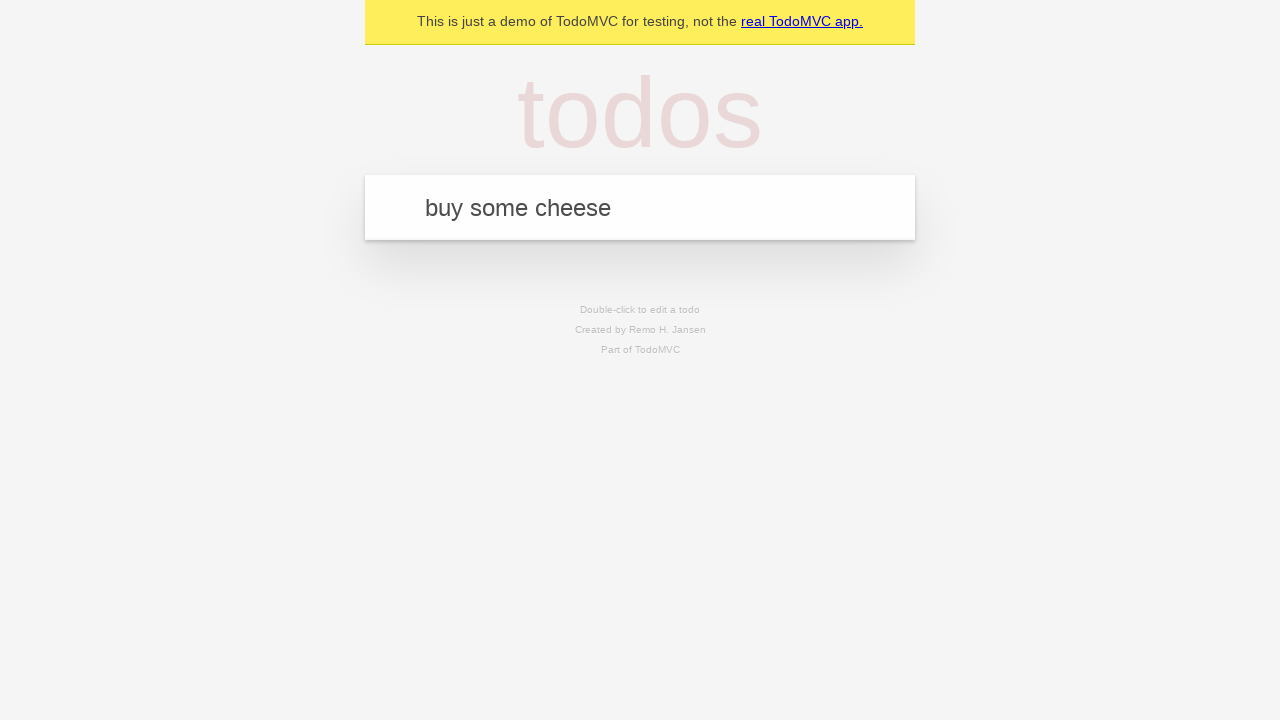

Pressed Enter to create first todo item on .new-todo
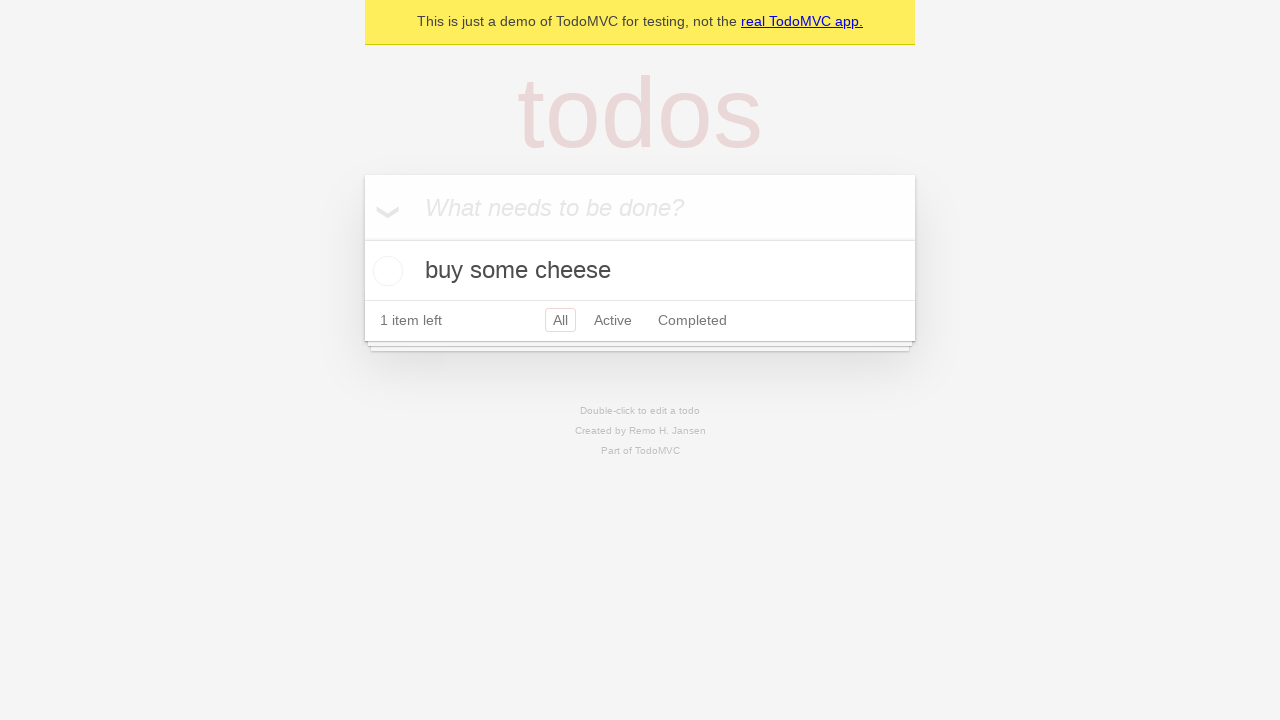

Filled new todo input with 'feed the cat' on .new-todo
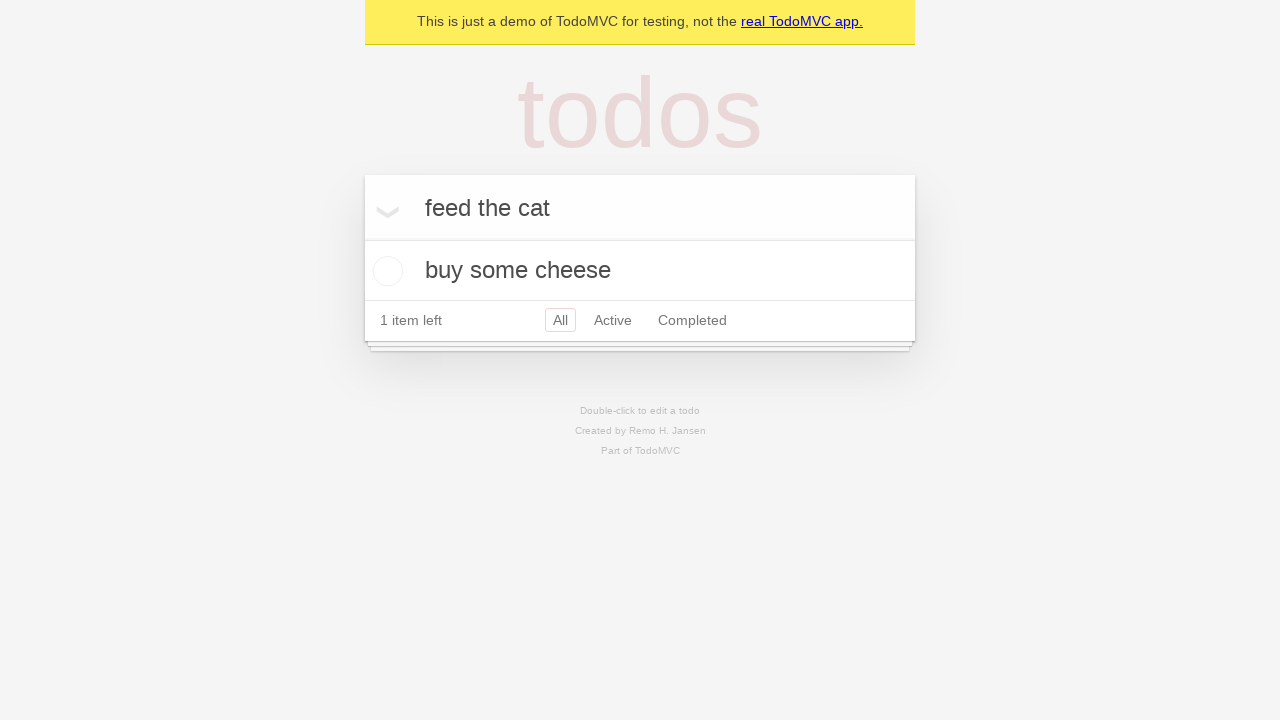

Pressed Enter to create second todo item on .new-todo
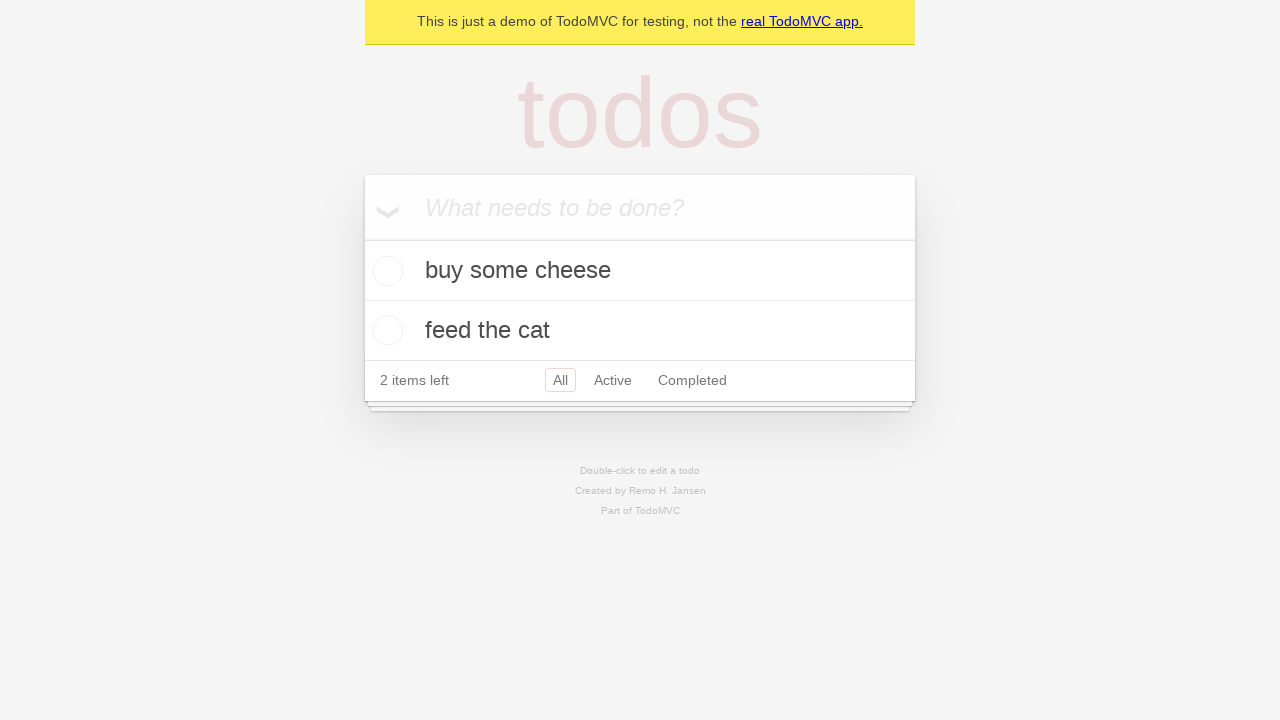

Filled new todo input with 'book a doctors appointment' on .new-todo
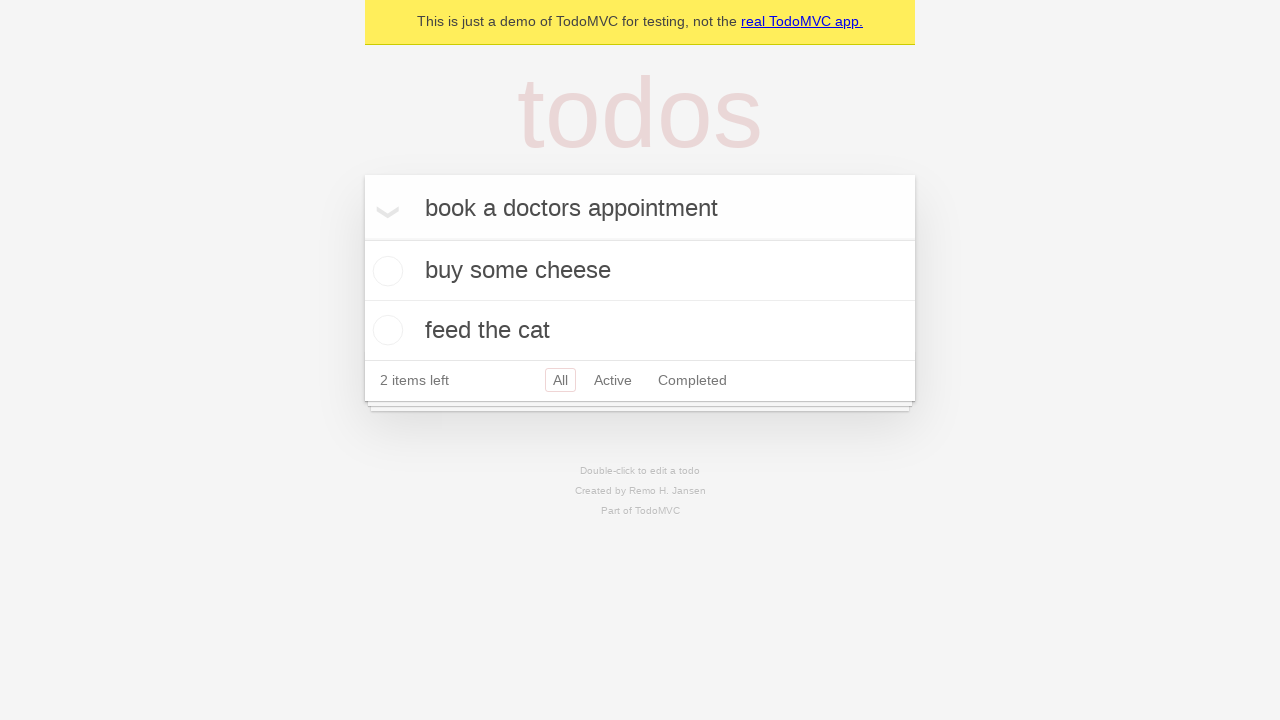

Pressed Enter to create third todo item on .new-todo
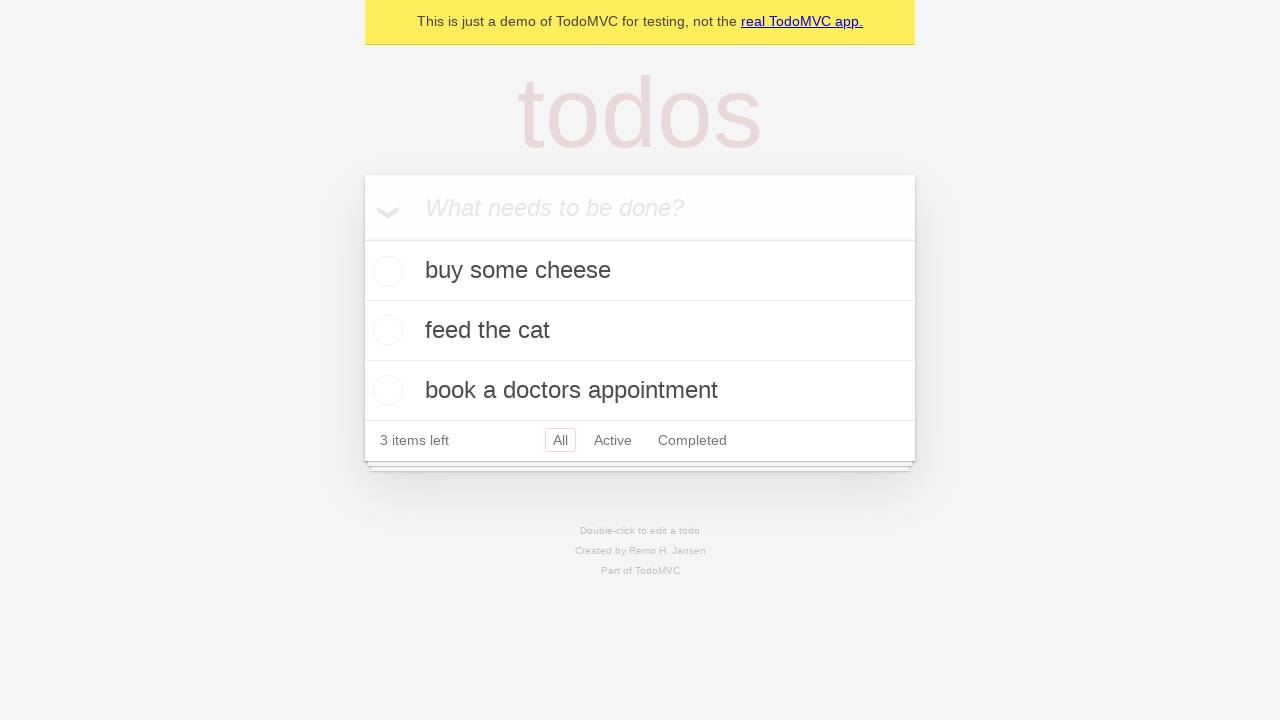

Checked the second todo item to mark it as completed at (385, 330) on .todo-list li .toggle >> nth=1
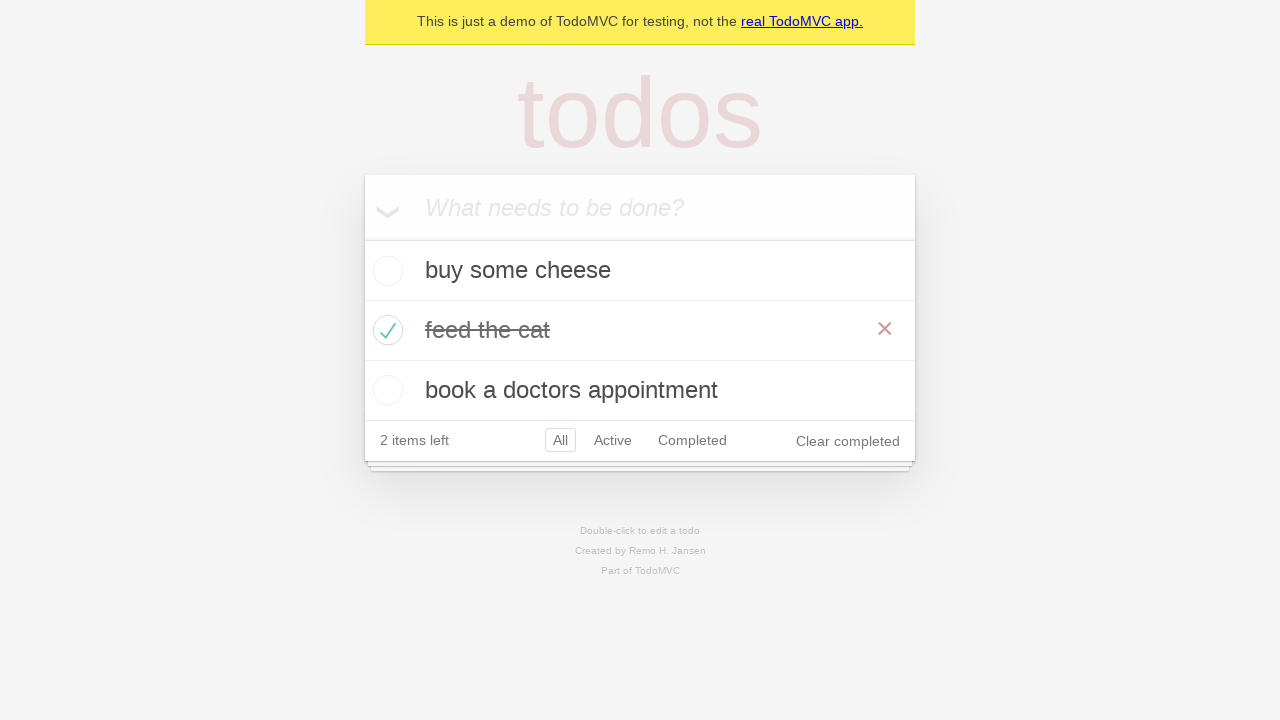

Clicked 'Active' filter to display active todo items at (613, 440) on .filters >> text=Active
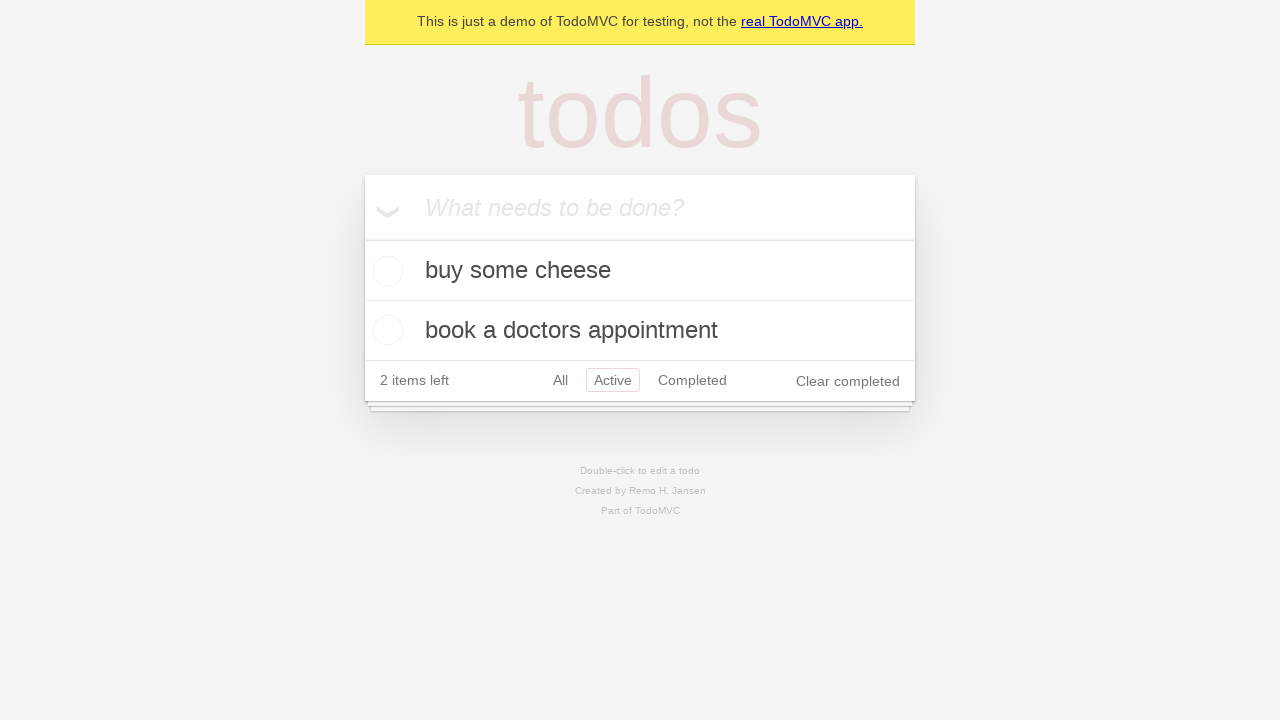

Clicked 'Completed' filter to display completed todo items at (692, 380) on .filters >> text=Completed
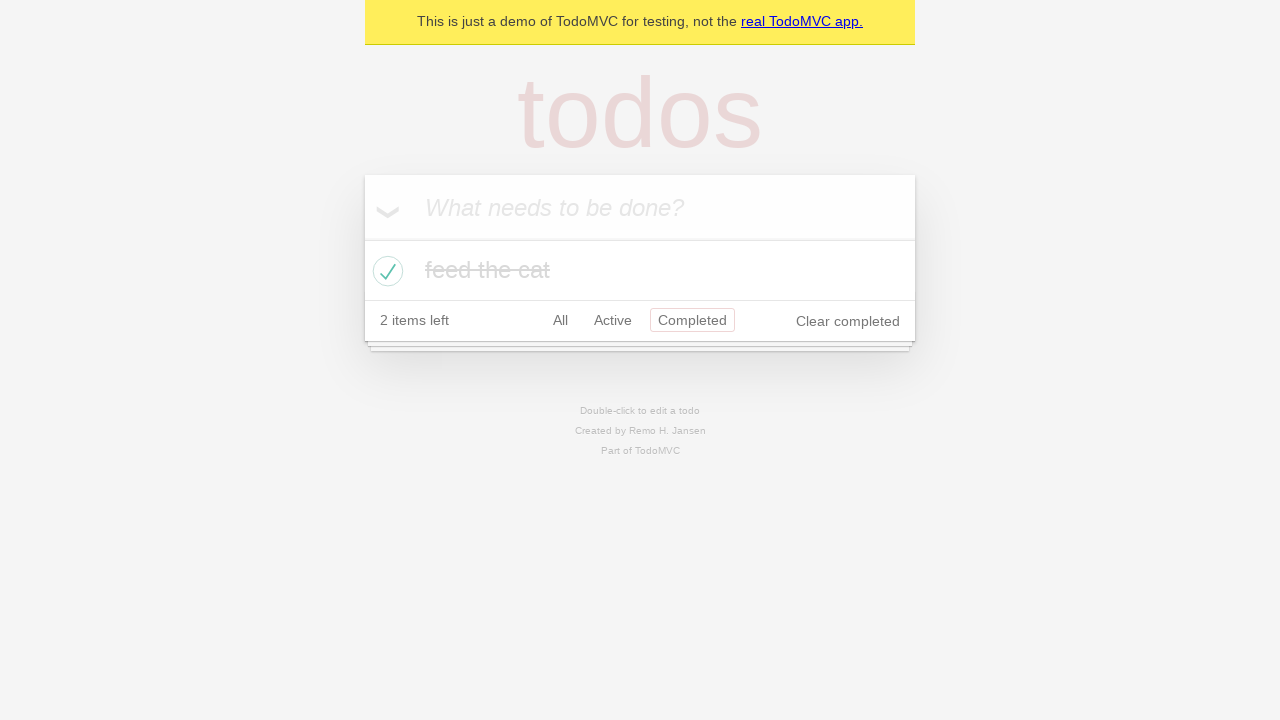

Clicked 'All' filter to display all todo items at (560, 320) on .filters >> text=All
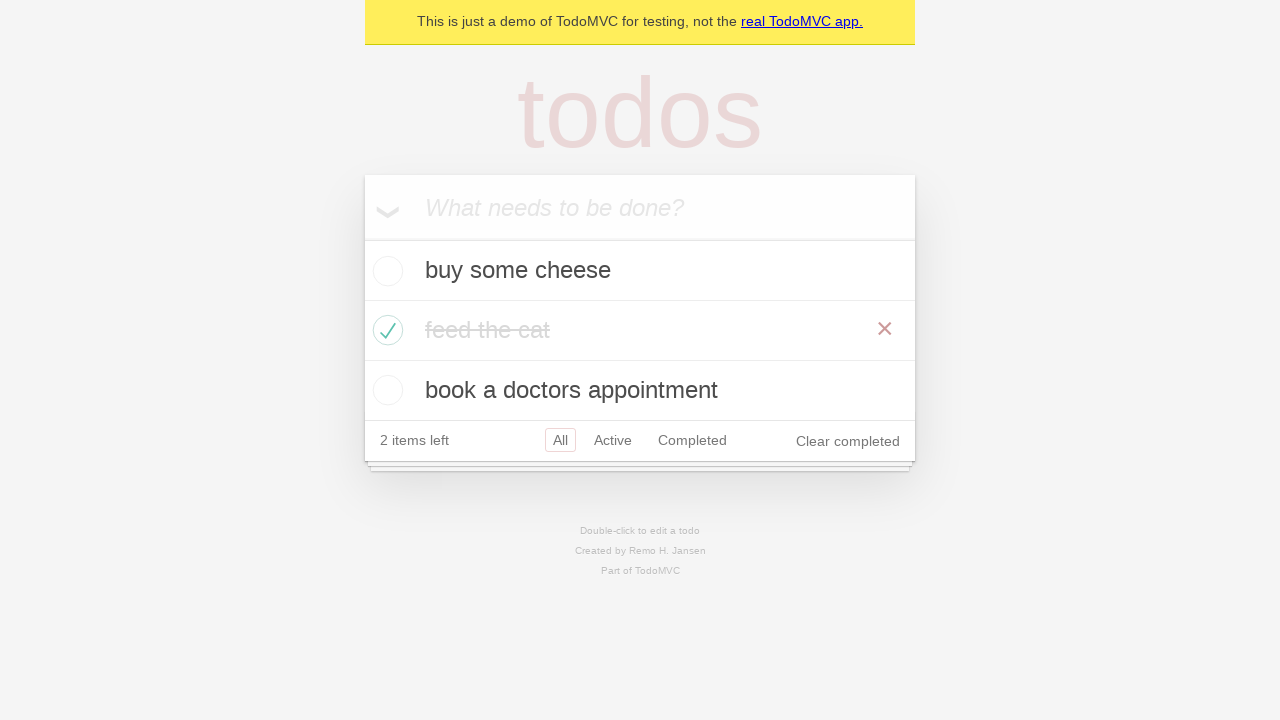

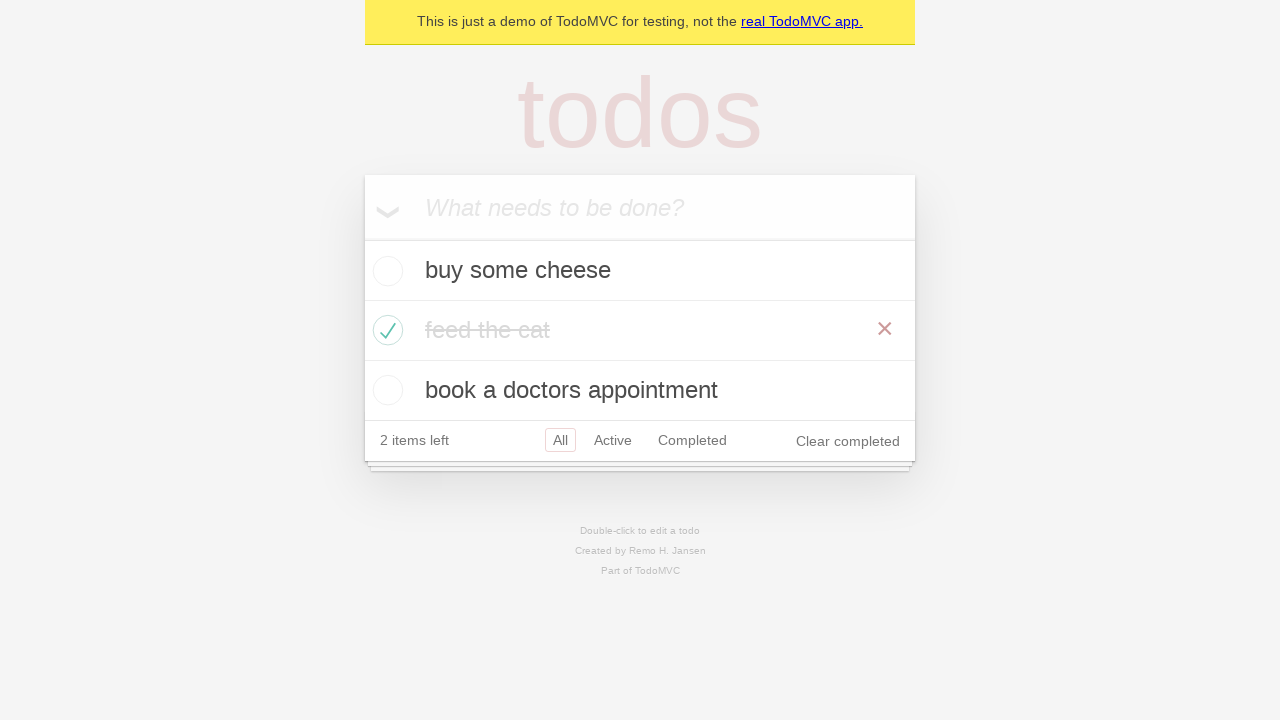